Tests the left menu navigation by clicking on the "Offсянка" section link, verifying page elements like the logo, search field, and section headers are present, then clicking the logo to return to the homepage.

Starting URL: https://3dnews.ru/

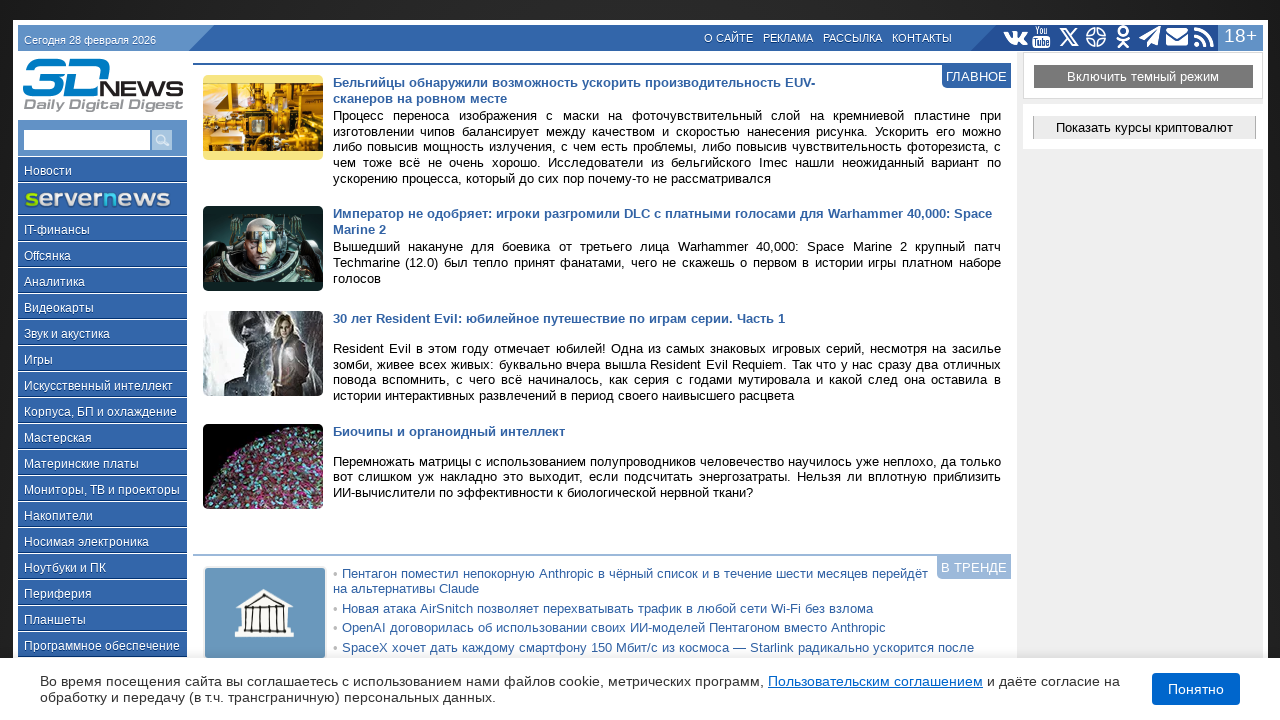

Clicked on 'Offсянка' link in the left menu at (102, 255) on text=Offсянка
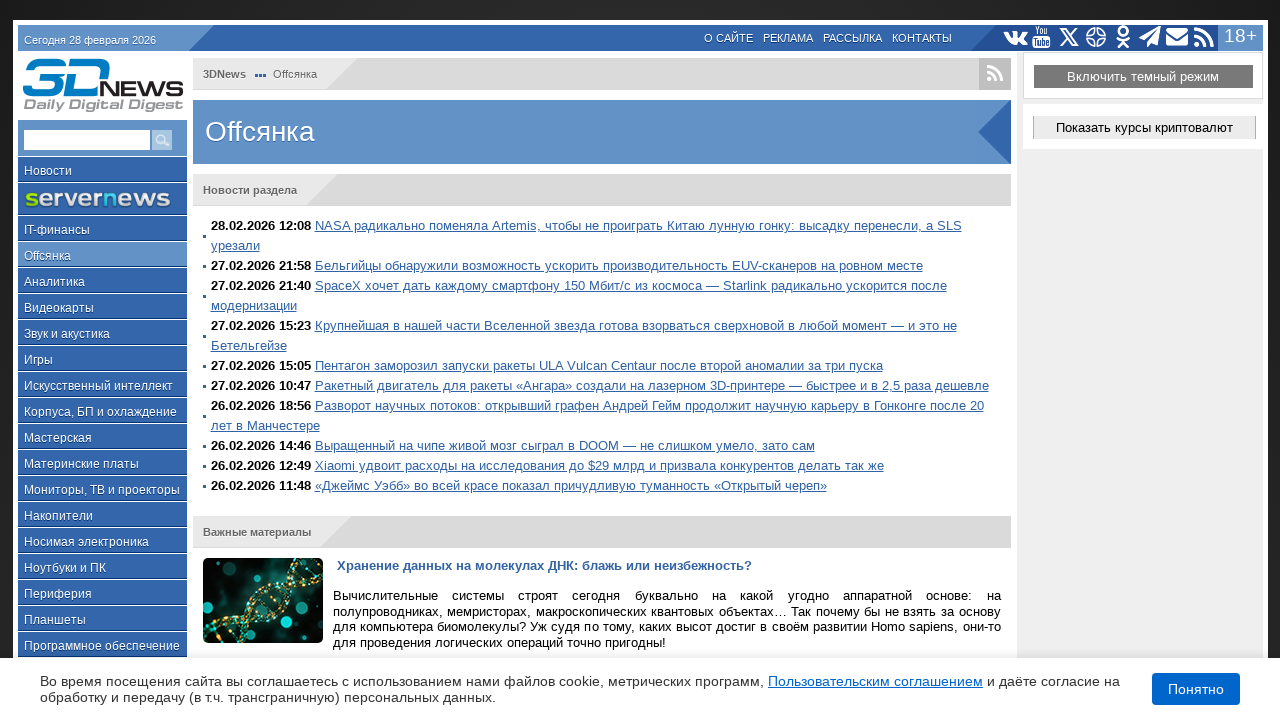

Page loaded and domcontentloaded state reached
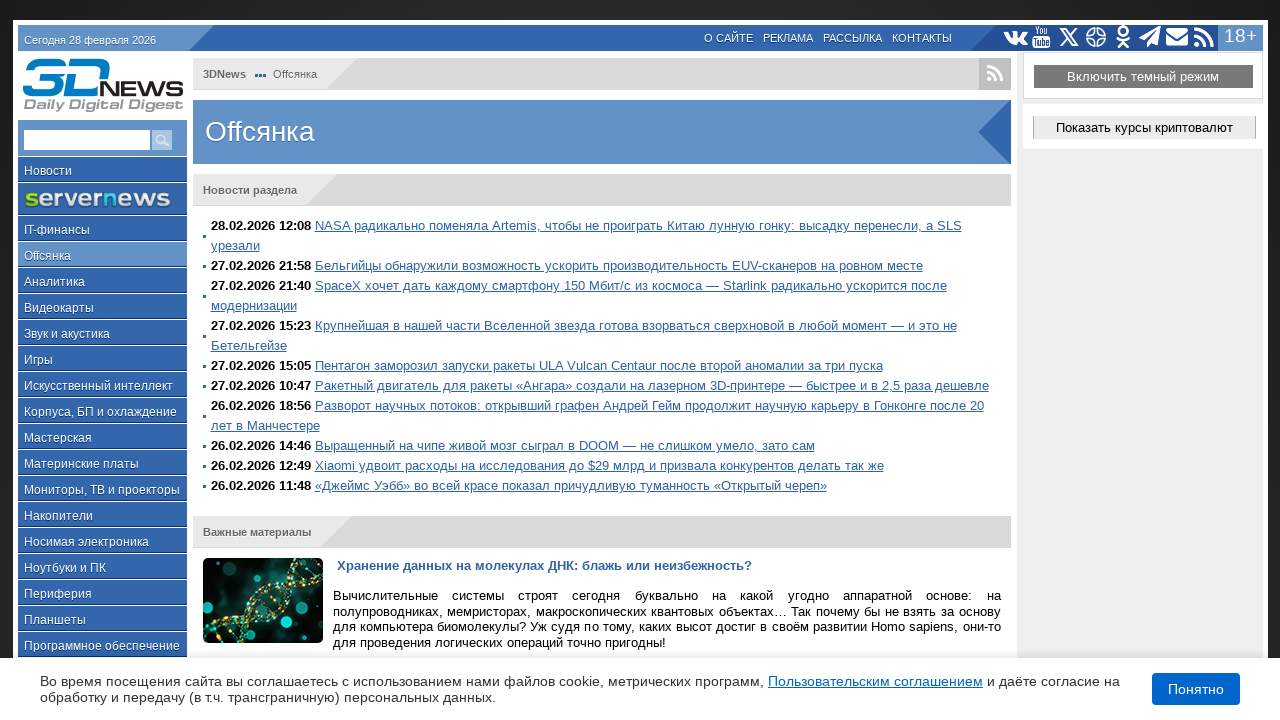

Verified page title contains 'Offсянка'
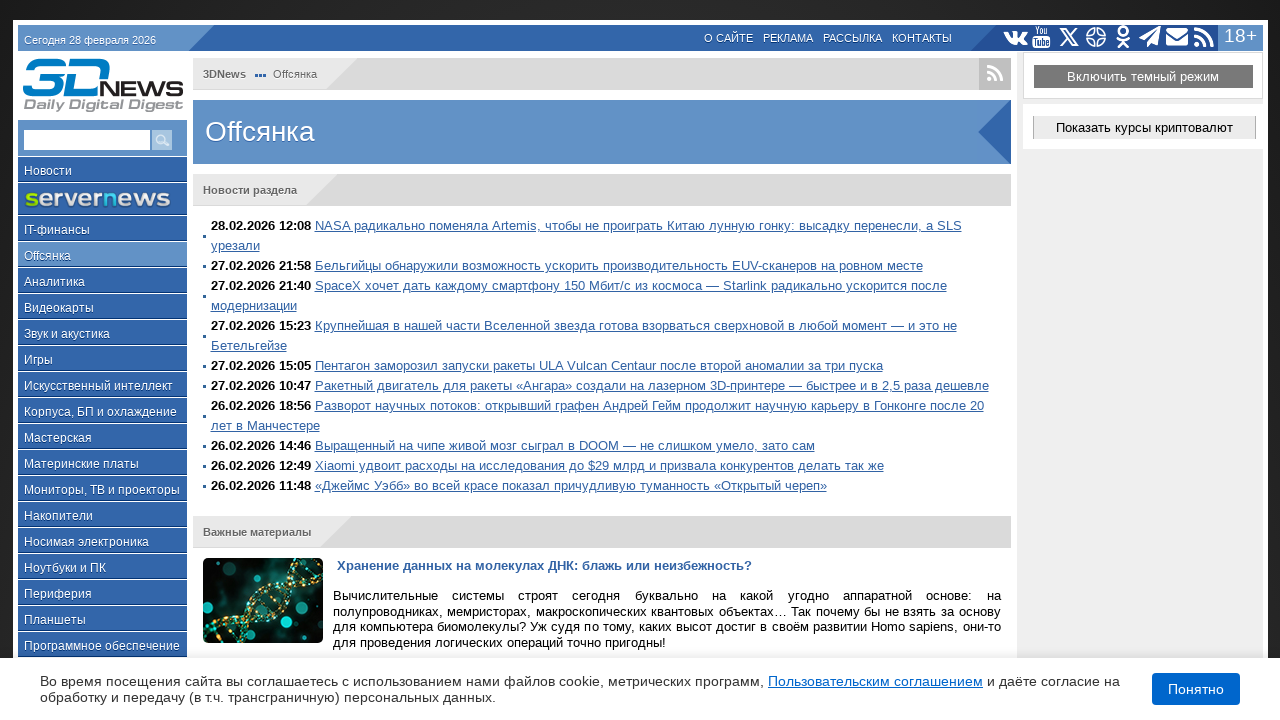

Verified logo element is present
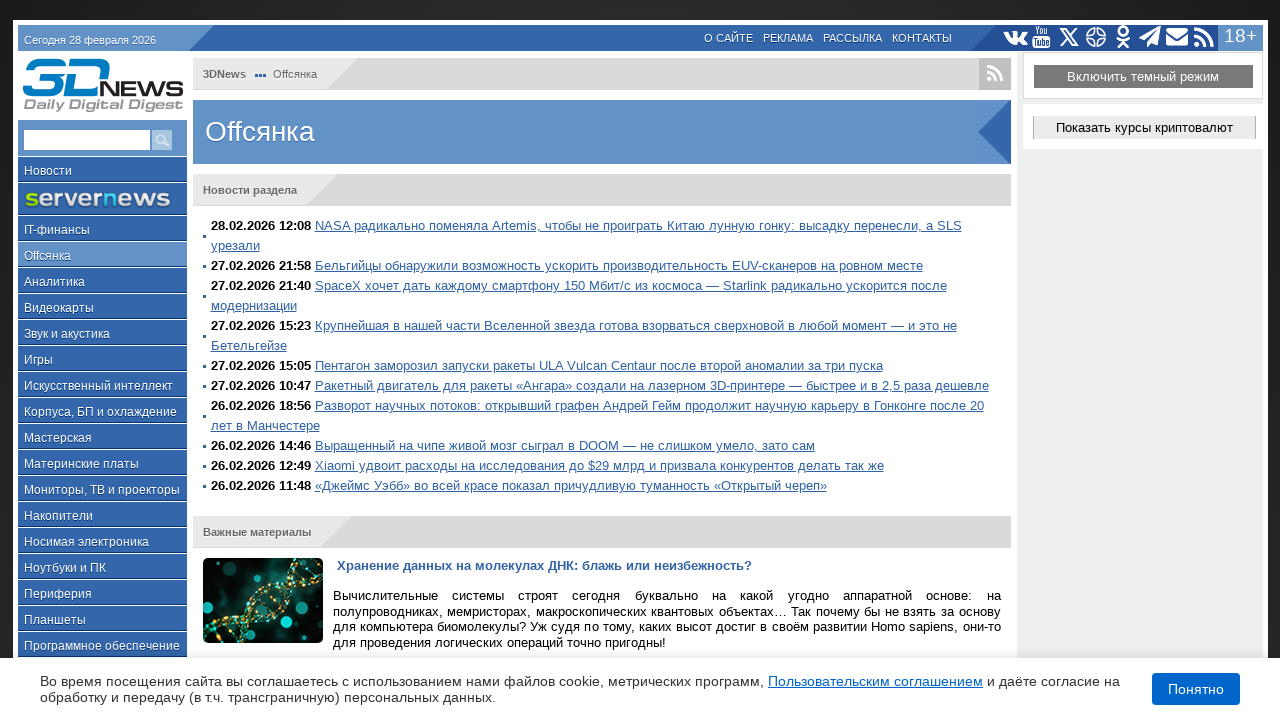

Verified search field is present
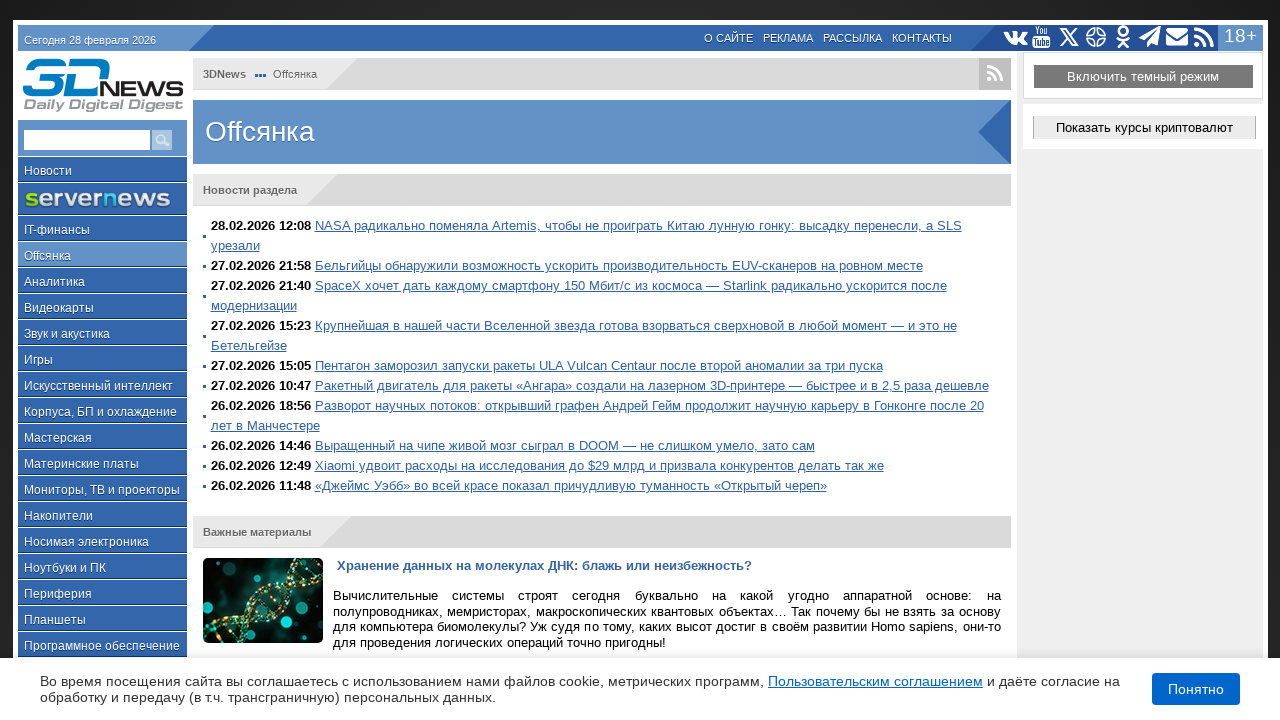

Verified breadcrumb element with class 'left nowrap' is present
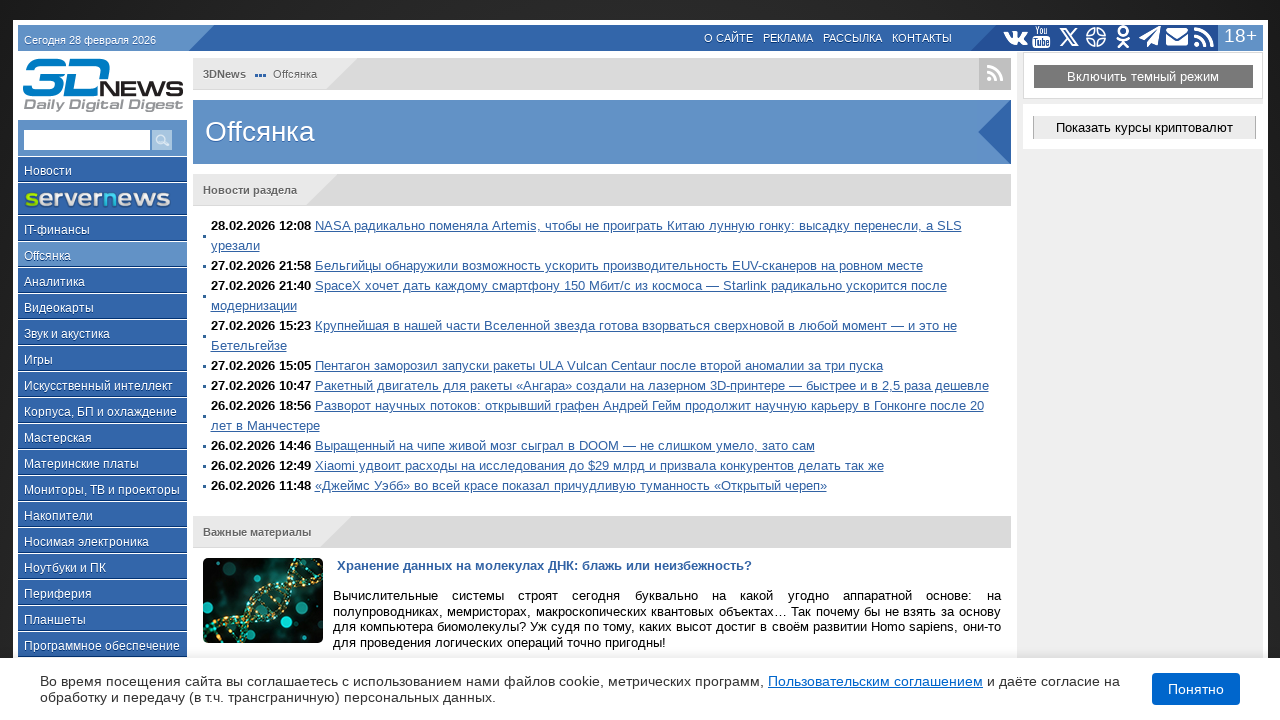

Verified breadcrumb element with class 'bcfirst' is present
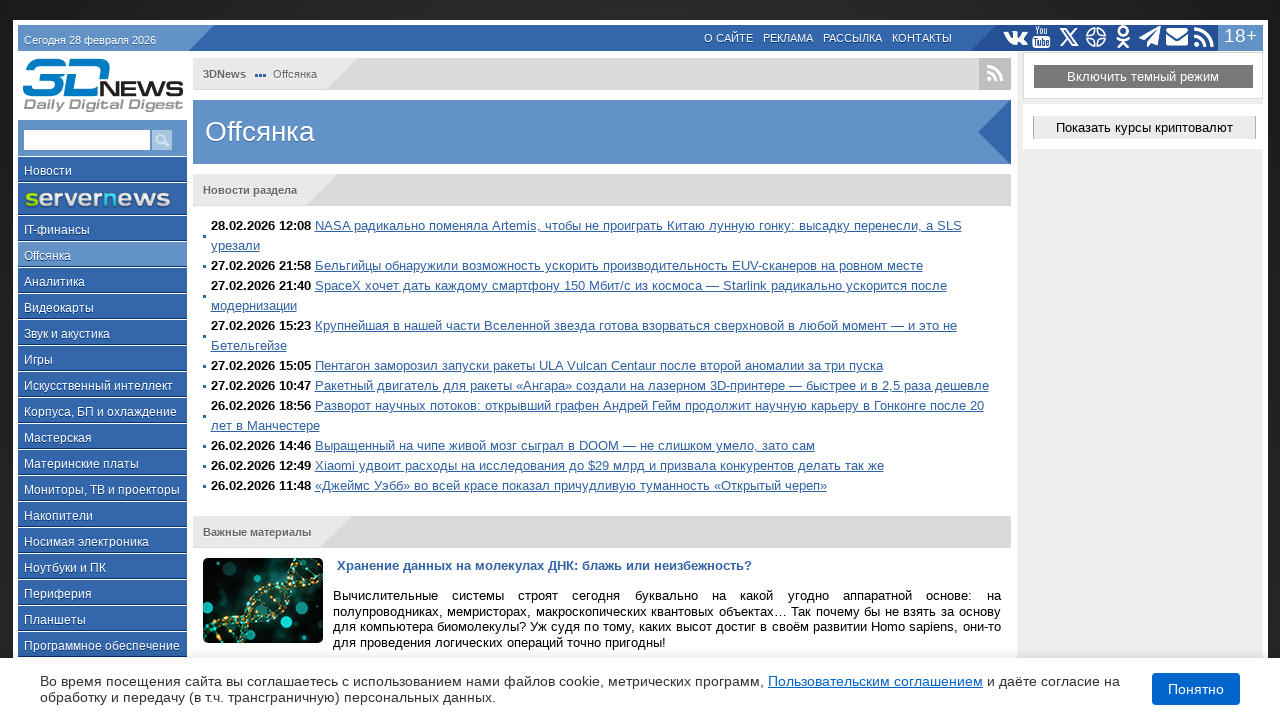

Verified section headers with class 'left strong' are present
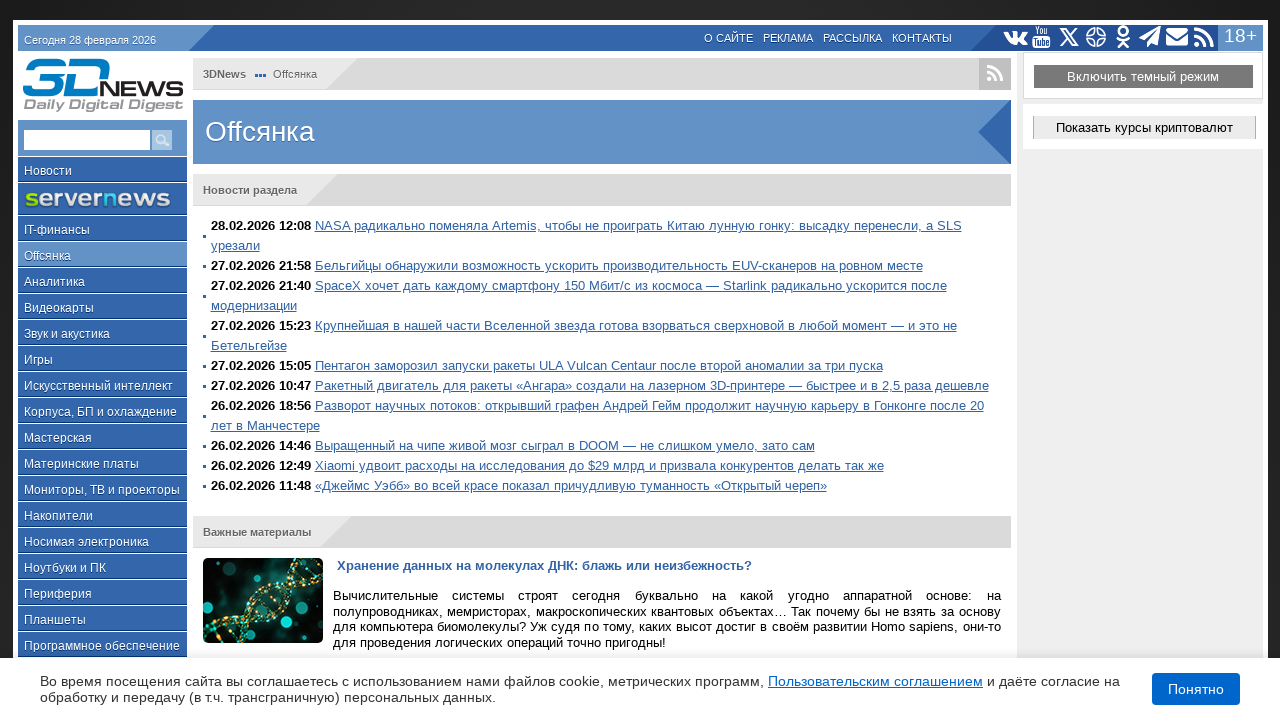

Verified archive section link 'Архив раздела →' is present
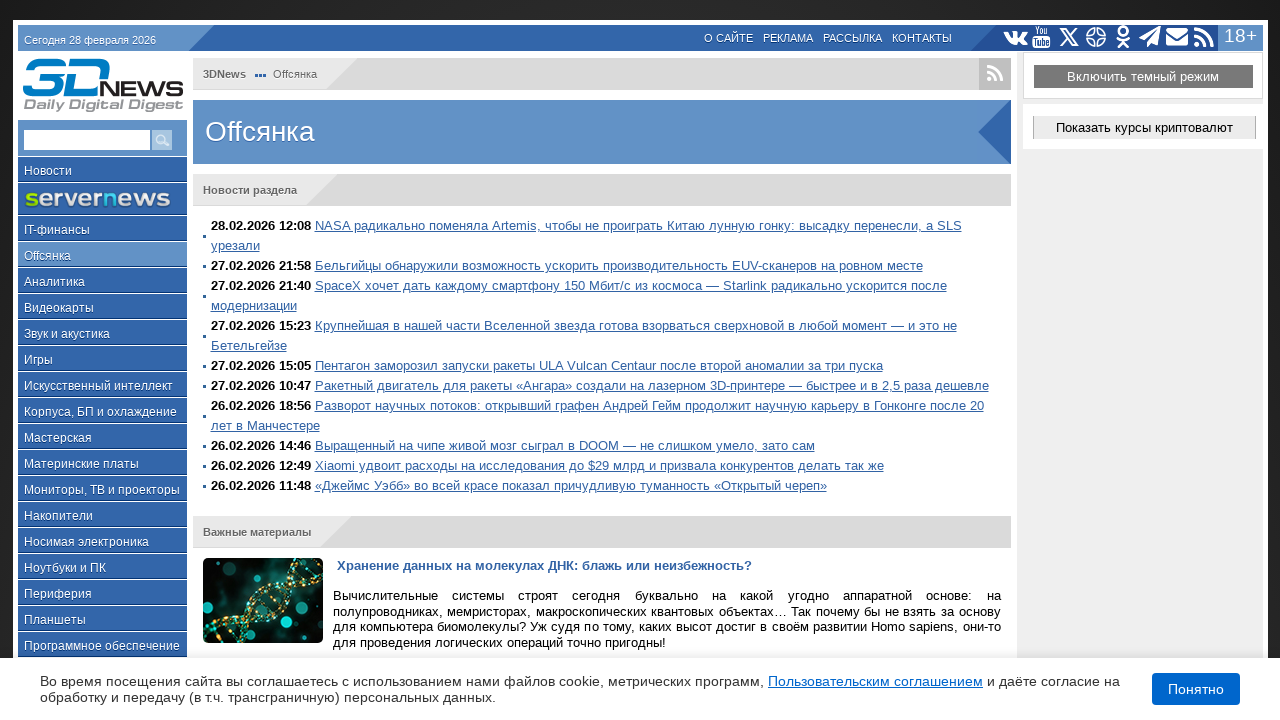

Clicked on logo to return to main page at (102, 84) on img[alt='логотип 3DNews']
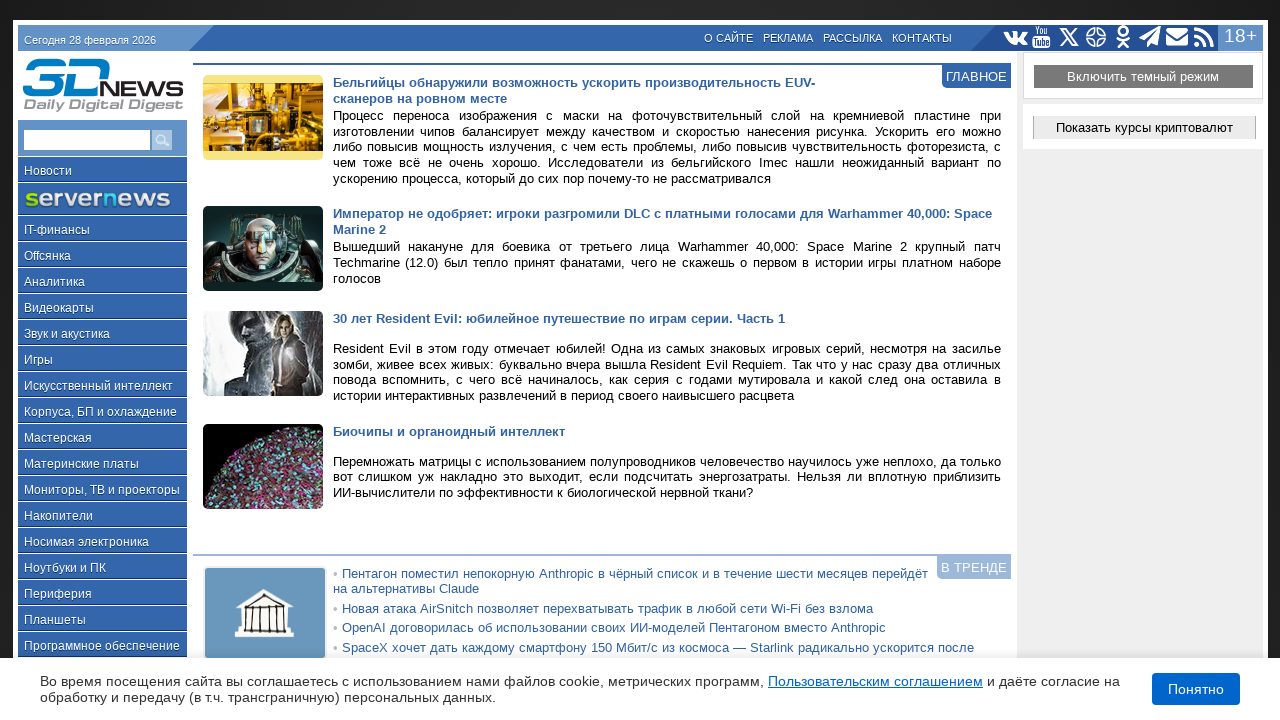

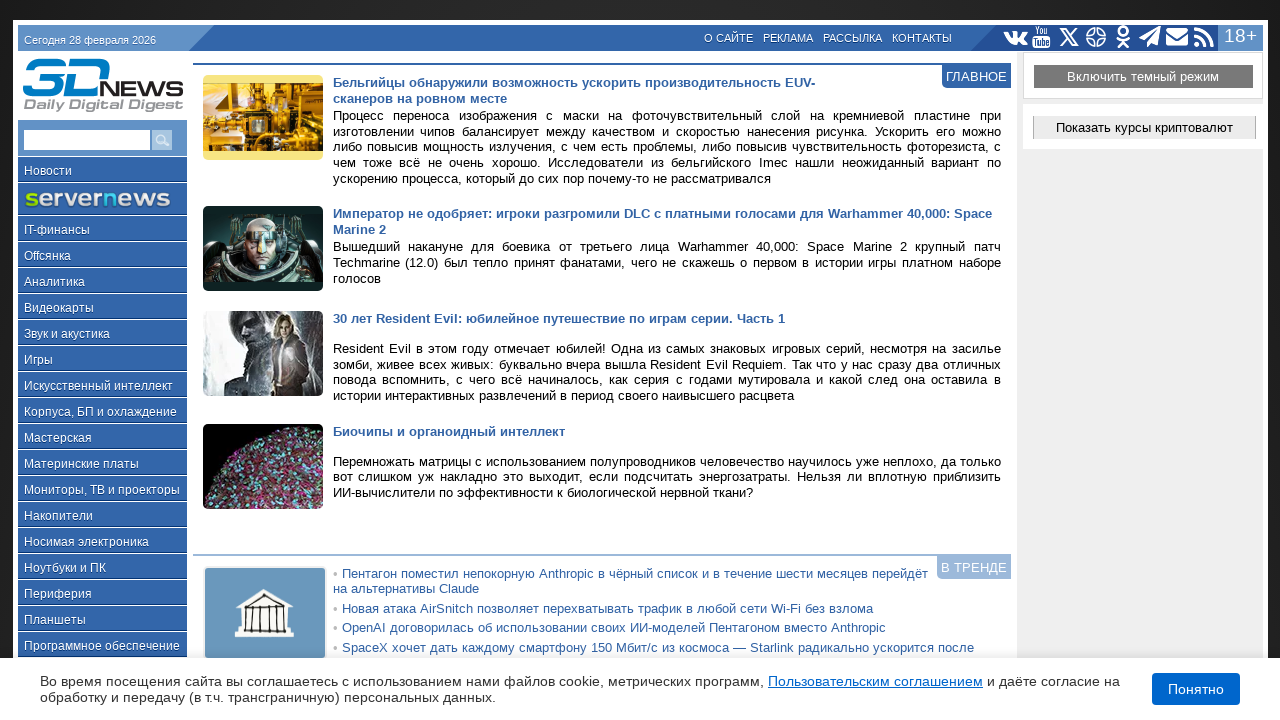